Tests if the Register link is displayed on the Redmine homepage and clicks it if present

Starting URL: https://www.redmine.org/

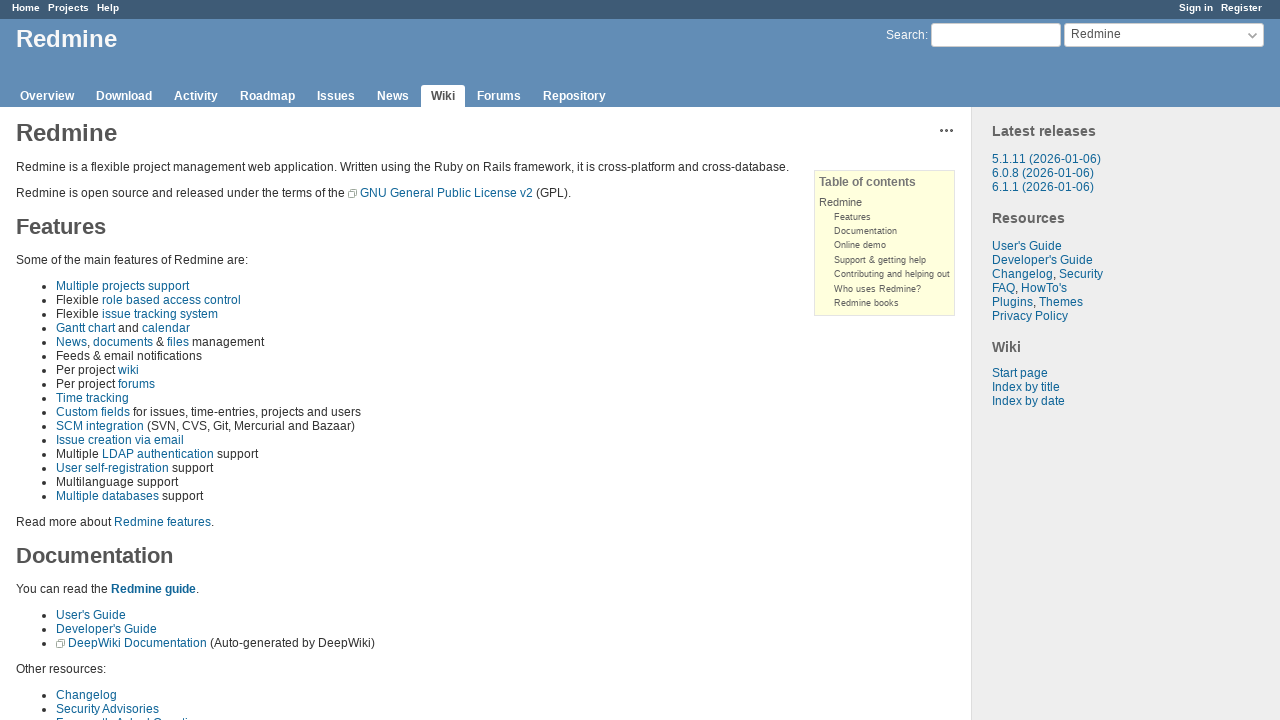

Located the Register link element on Redmine homepage
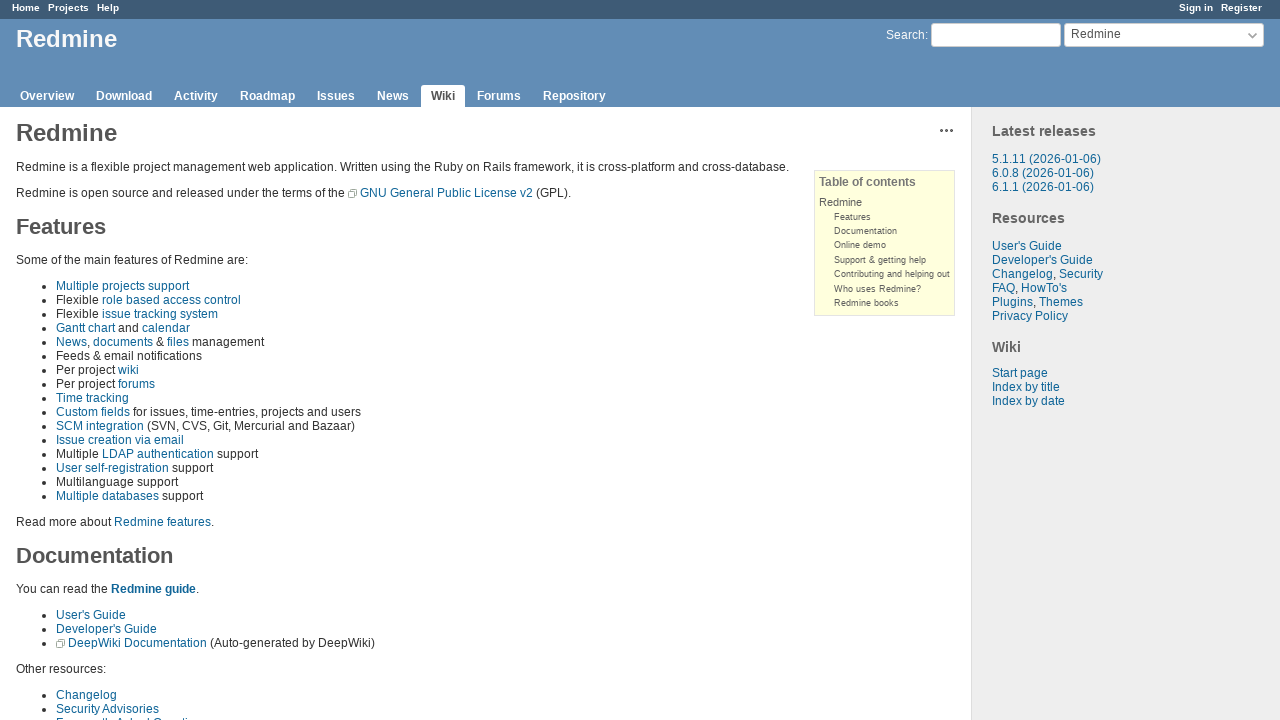

Register link is displayed on the page
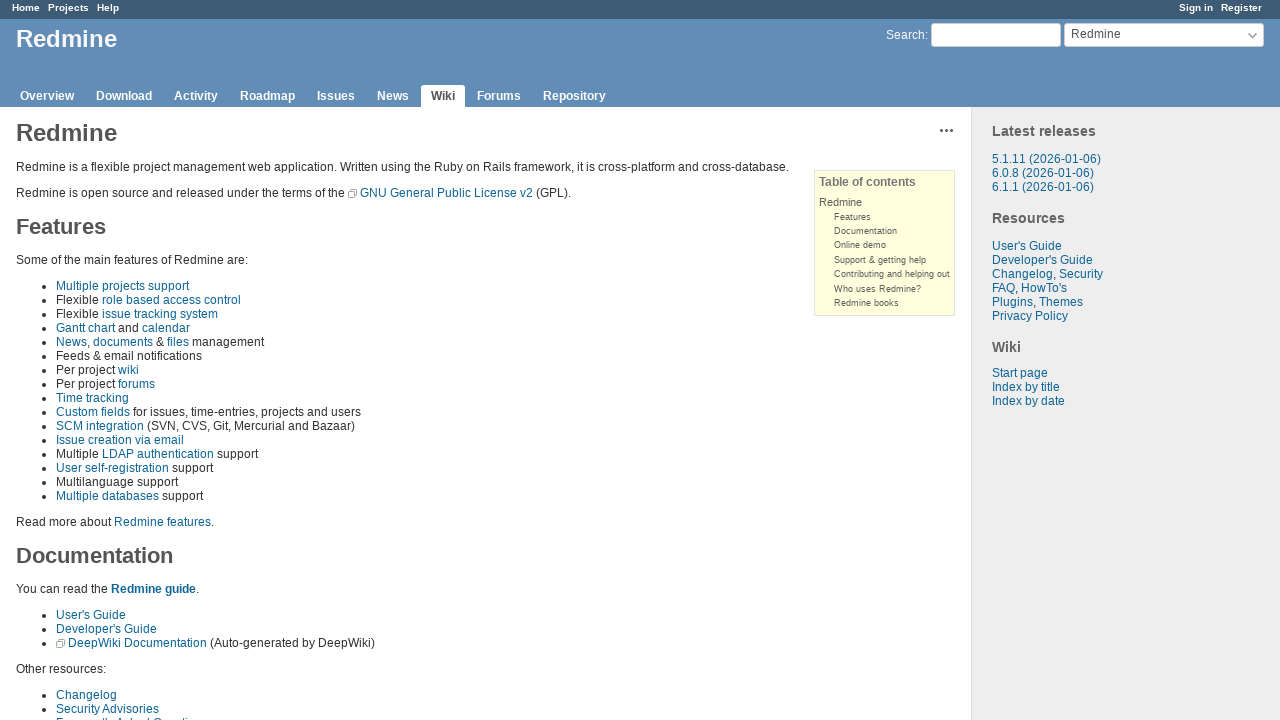

Clicked the Register link at (1242, 8) on xpath=//*[@id="account"]/ul/li[2]/a
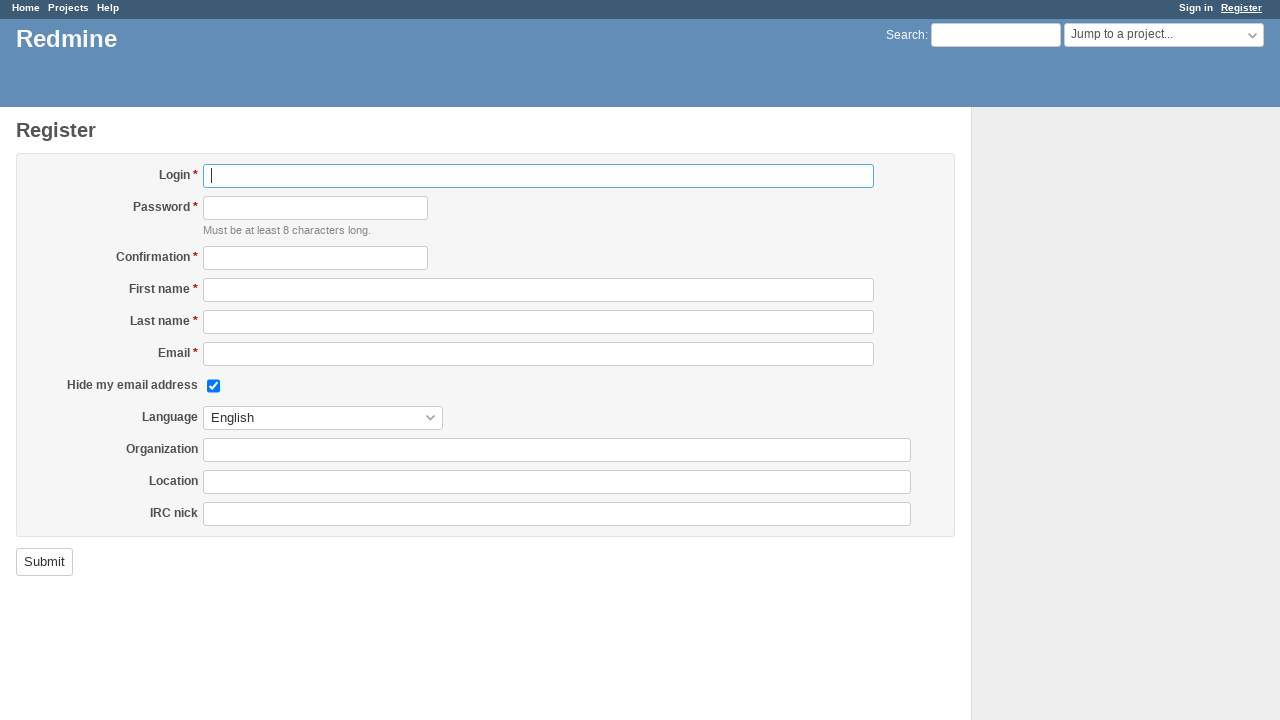

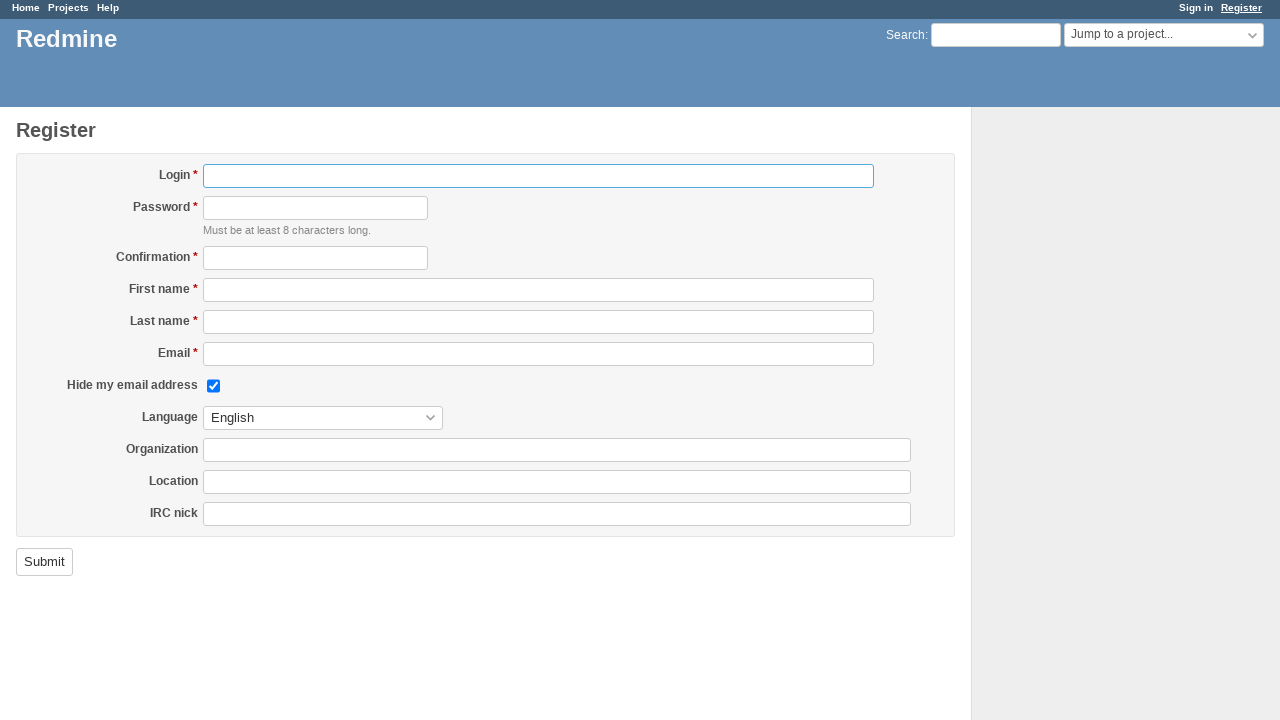